Tests selecting an option from a dropdown list using Playwright's built-in select_option method by text, then verifying the selection.

Starting URL: http://the-internet.herokuapp.com/dropdown

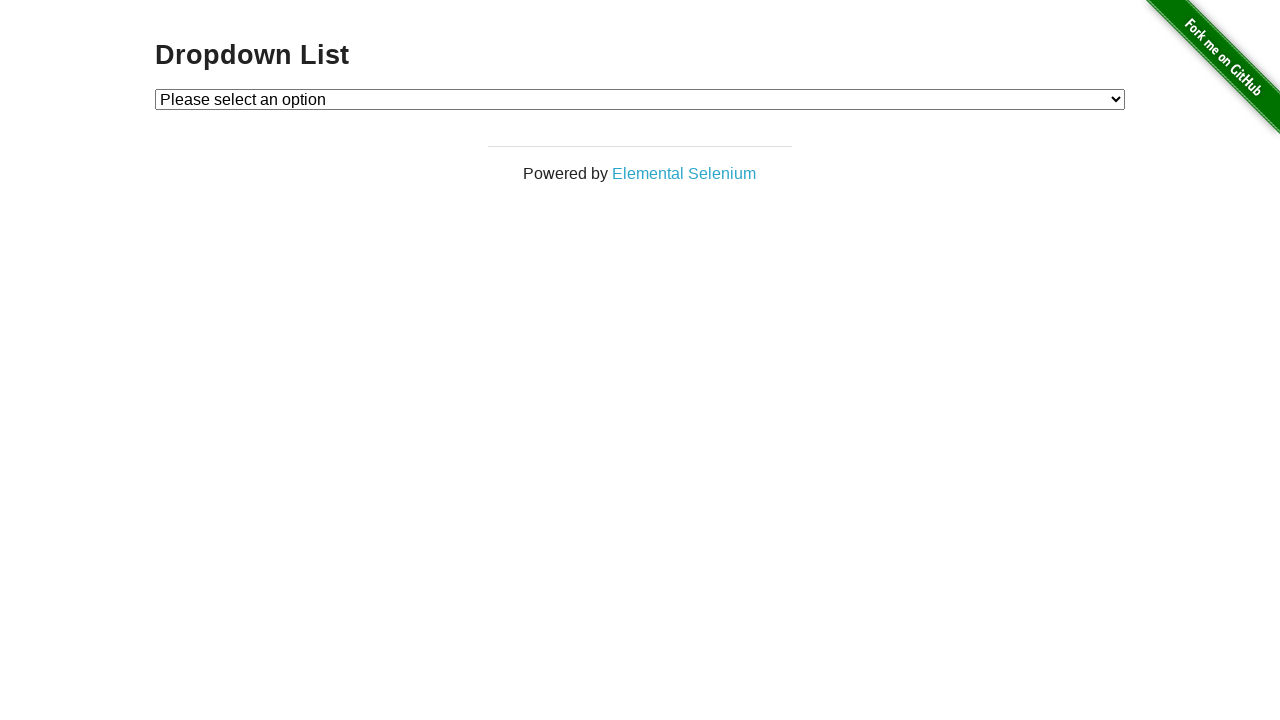

Navigated to dropdown page
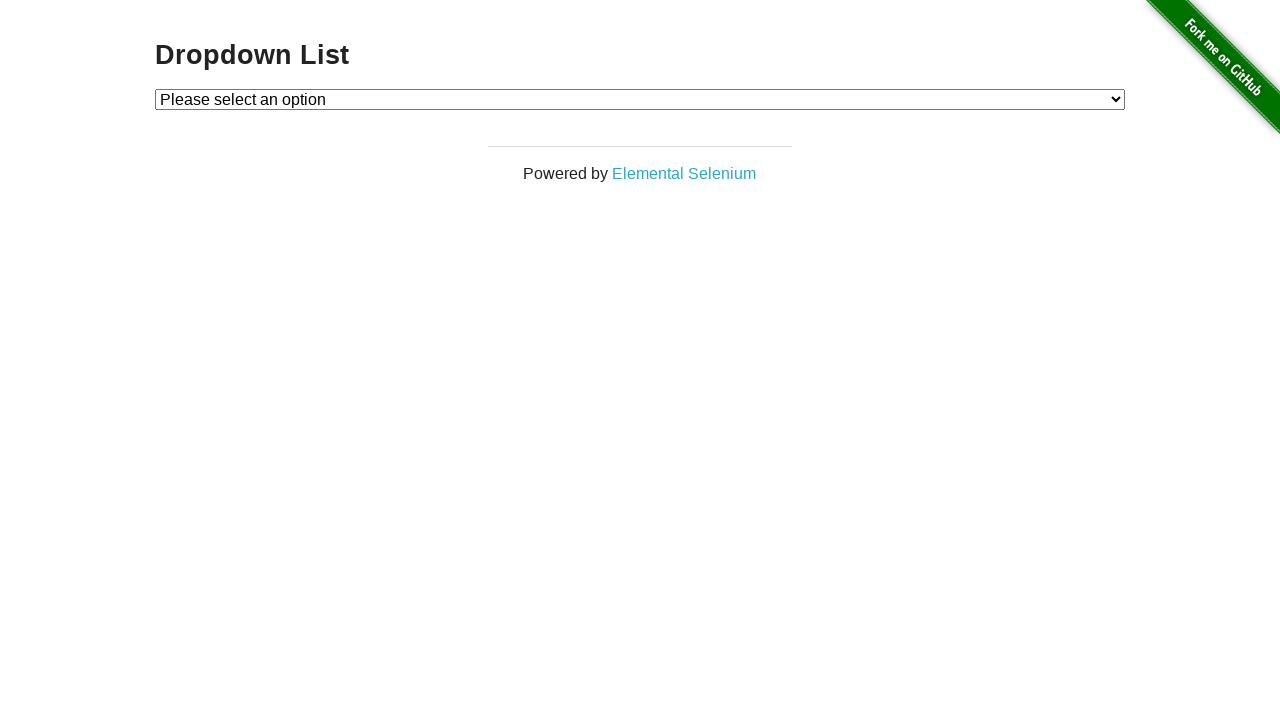

Selected 'Option 1' from dropdown using label on #dropdown
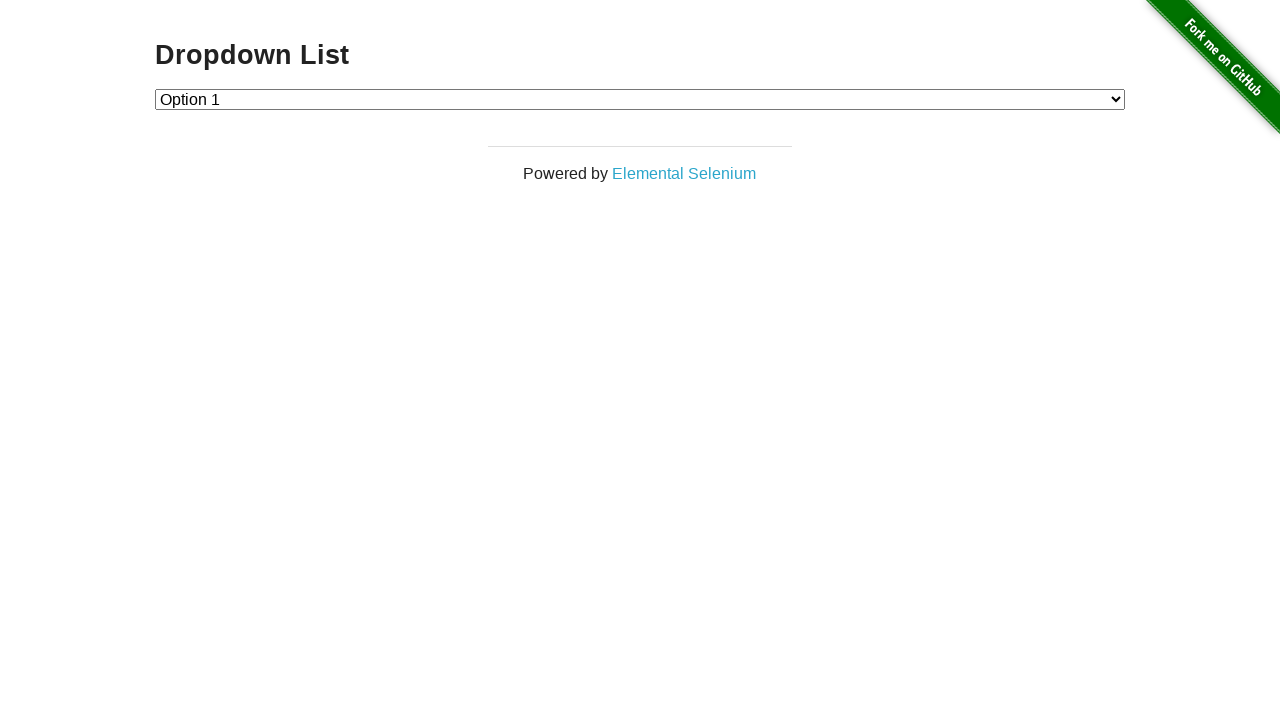

Retrieved selected dropdown value
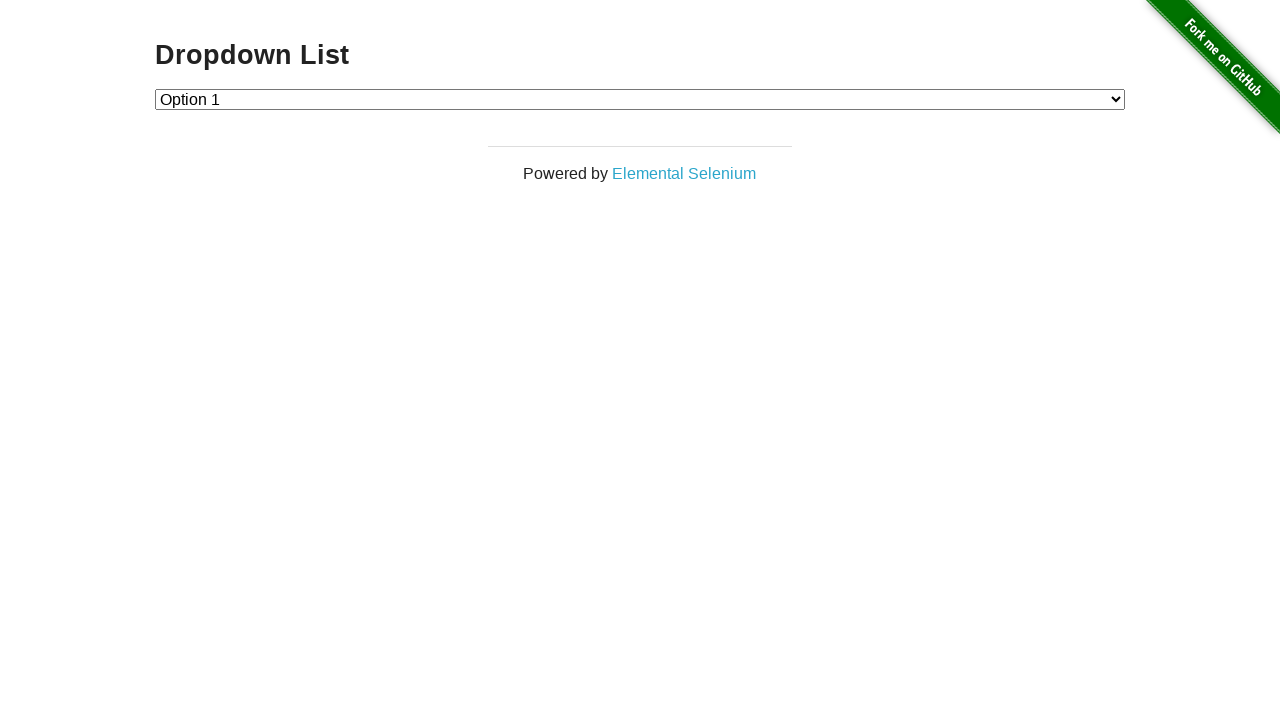

Verified dropdown selection is '1'
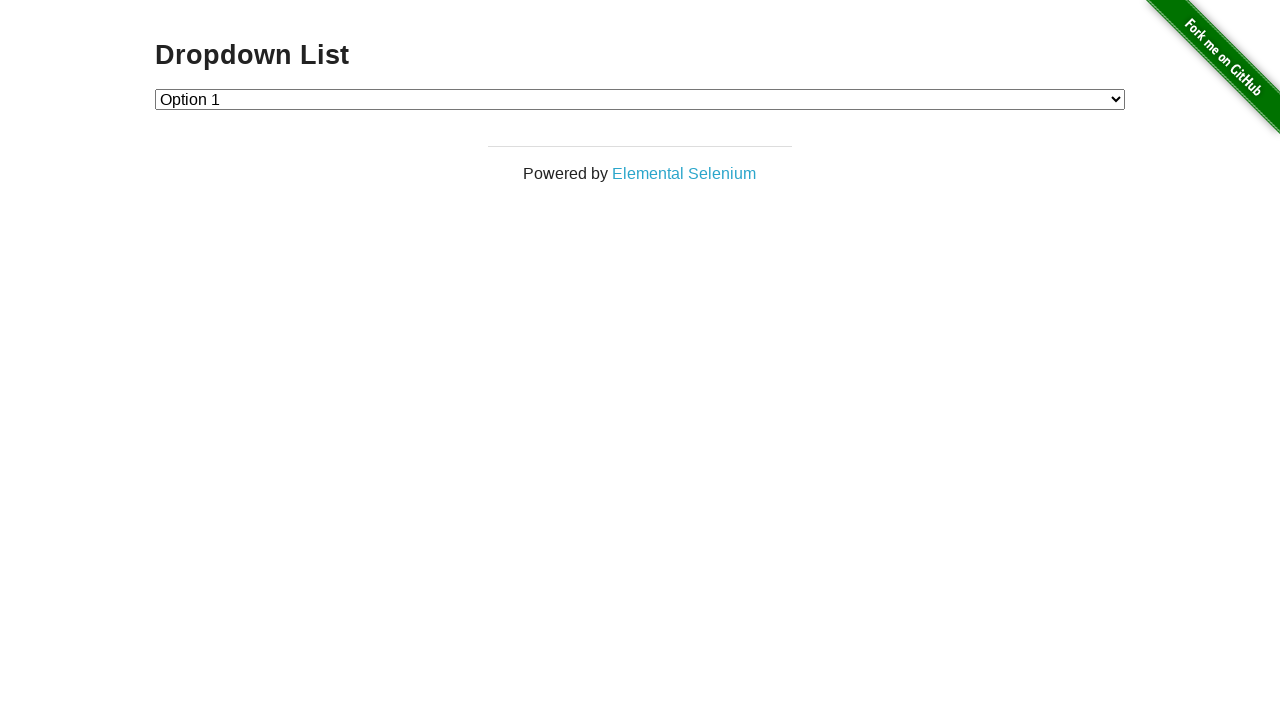

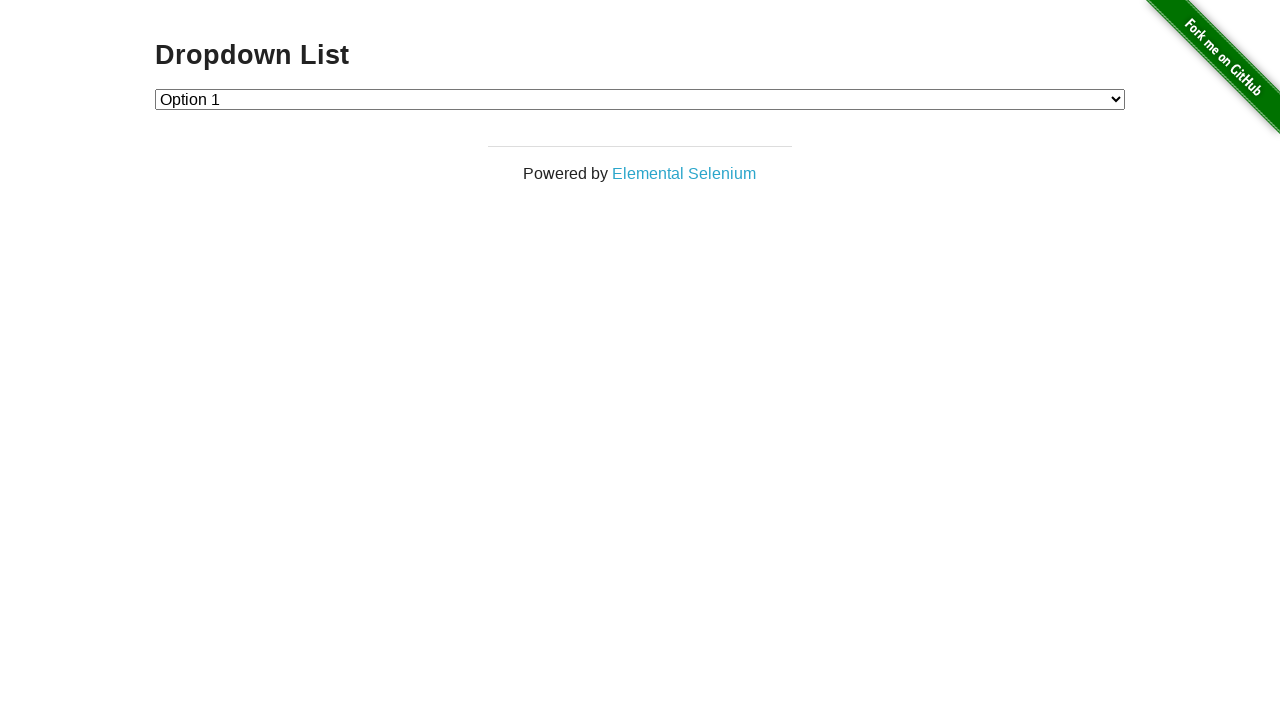